Tests table cell content by checking the text in a specific row and column

Starting URL: https://rahulshettyacademy.com/AutomationPractice/

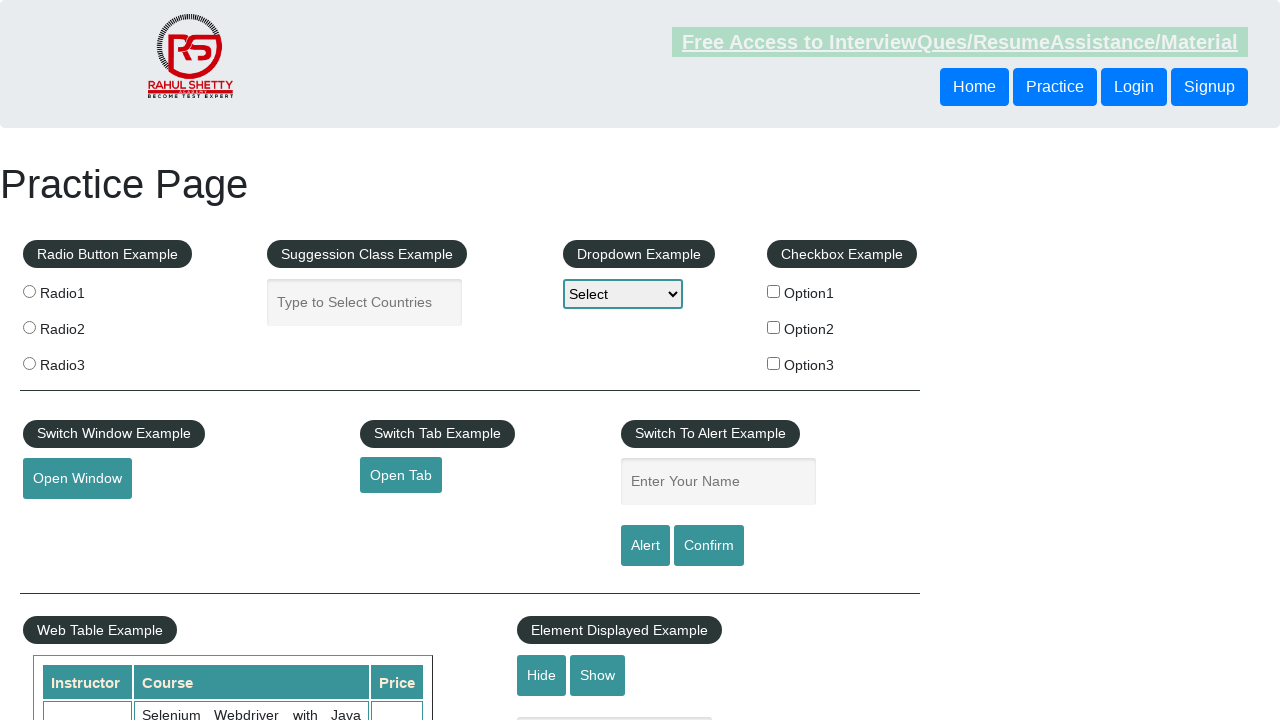

Waited for table to be visible
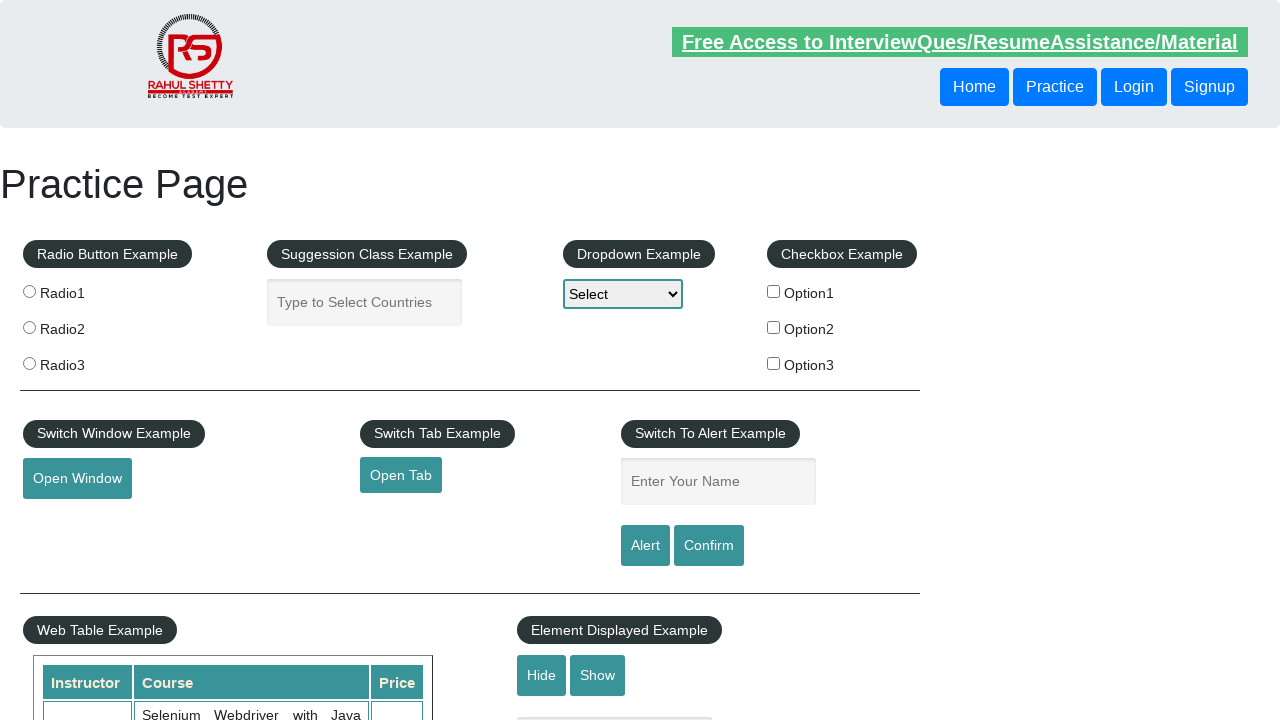

Located table cell at row 2, column 2
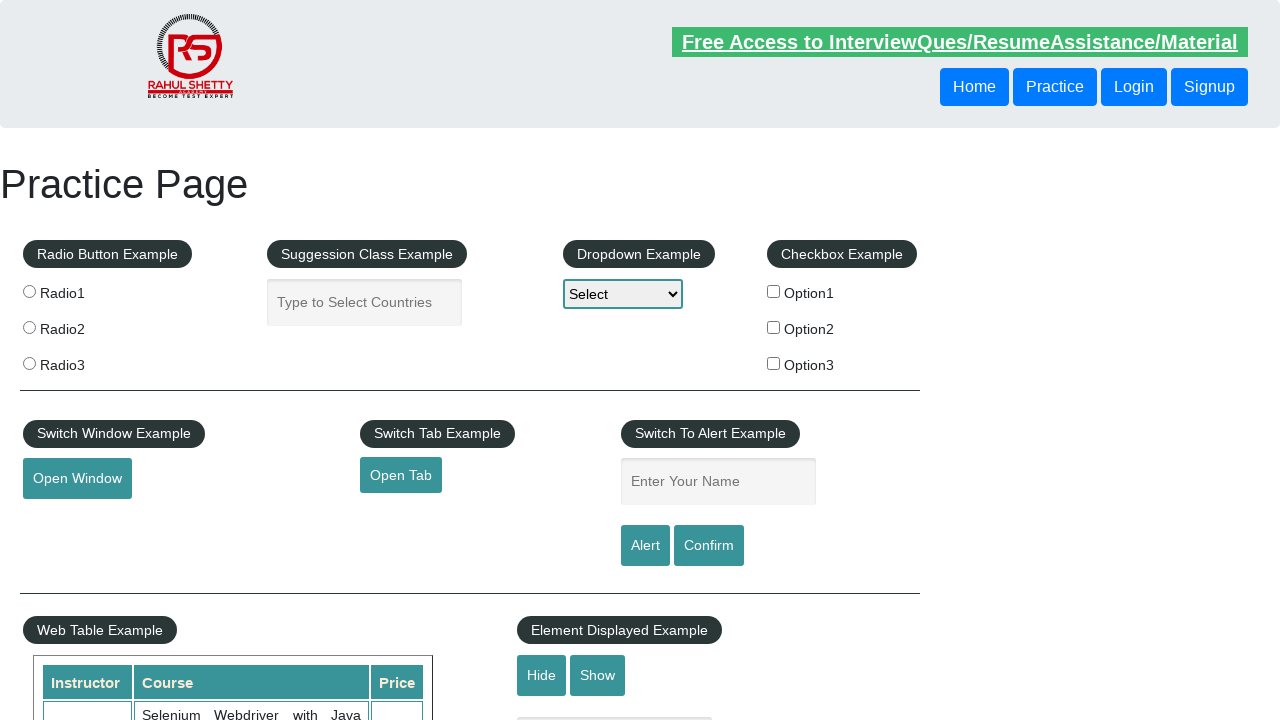

Waited for target cell to be ready
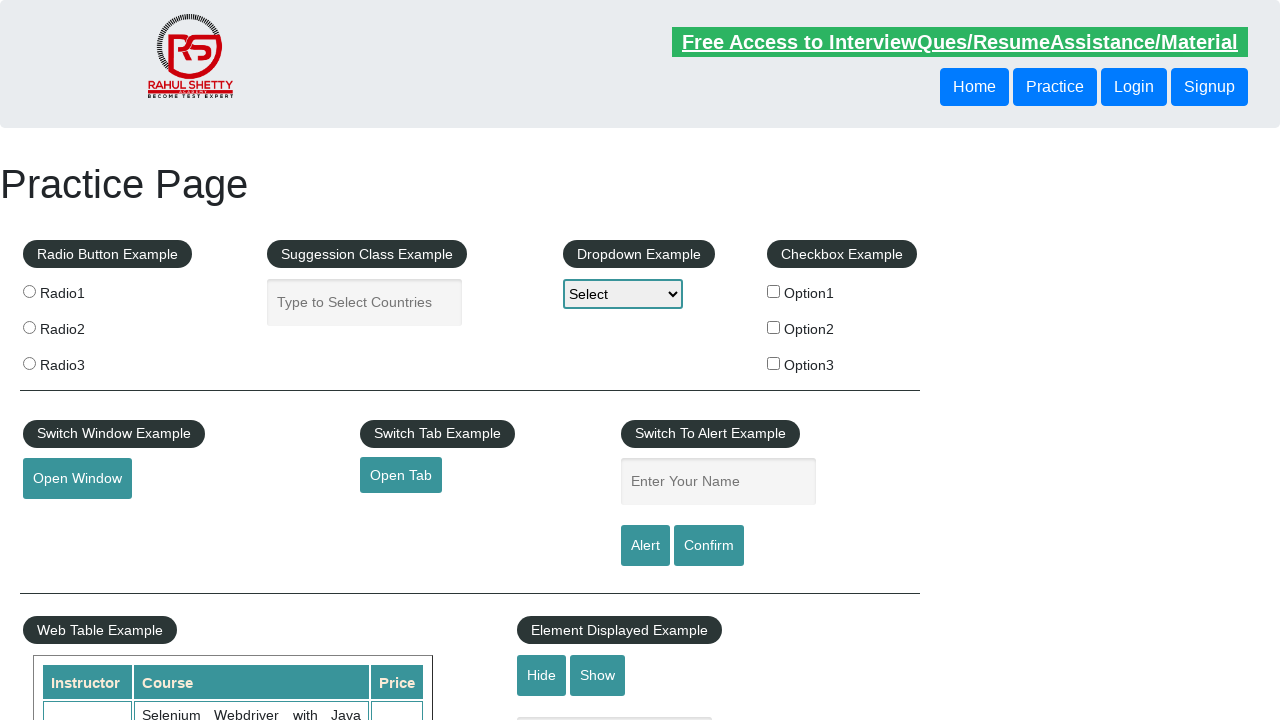

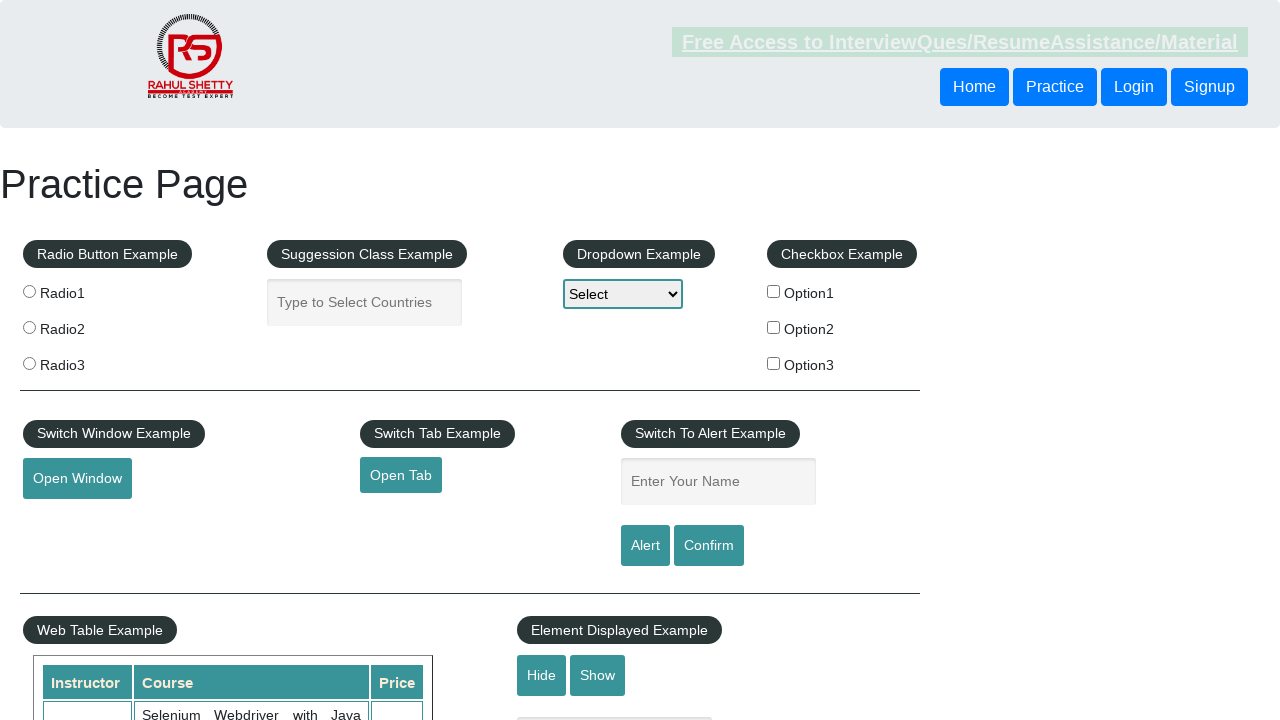